Navigates to the NDTV news website and waits for the page to load

Starting URL: https://www.ndtv.com/

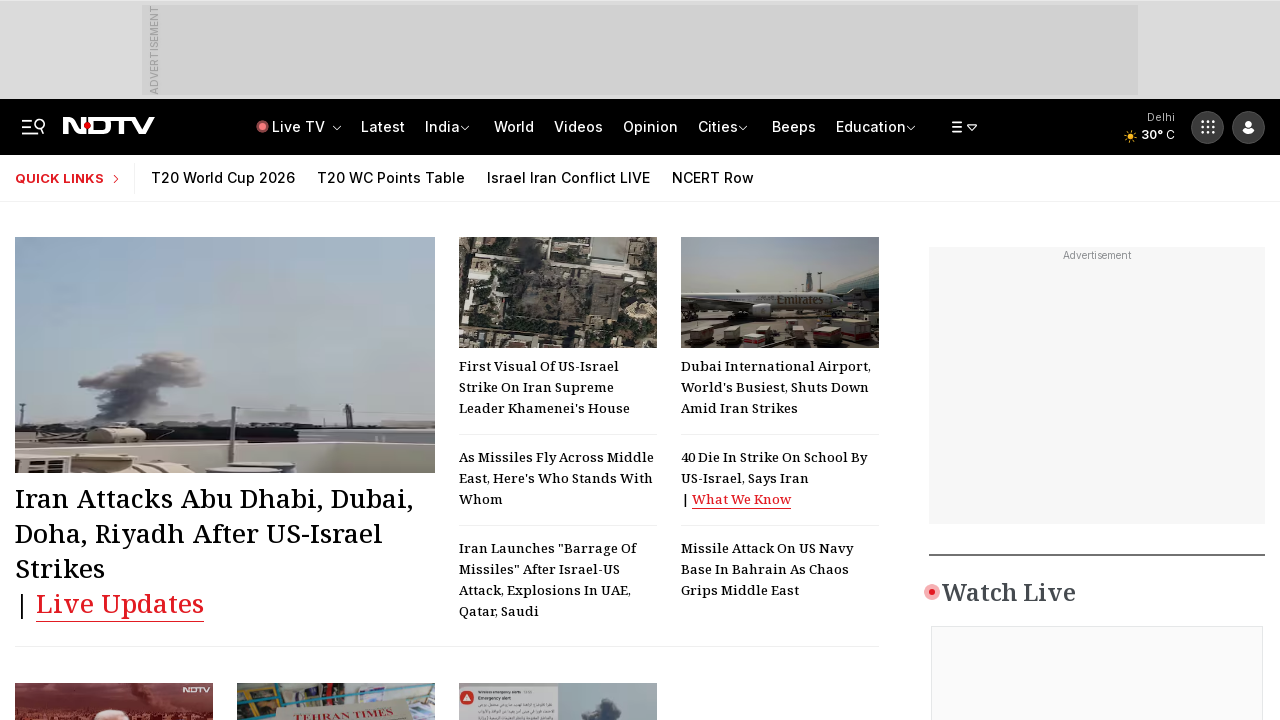

Navigated to NDTV news website
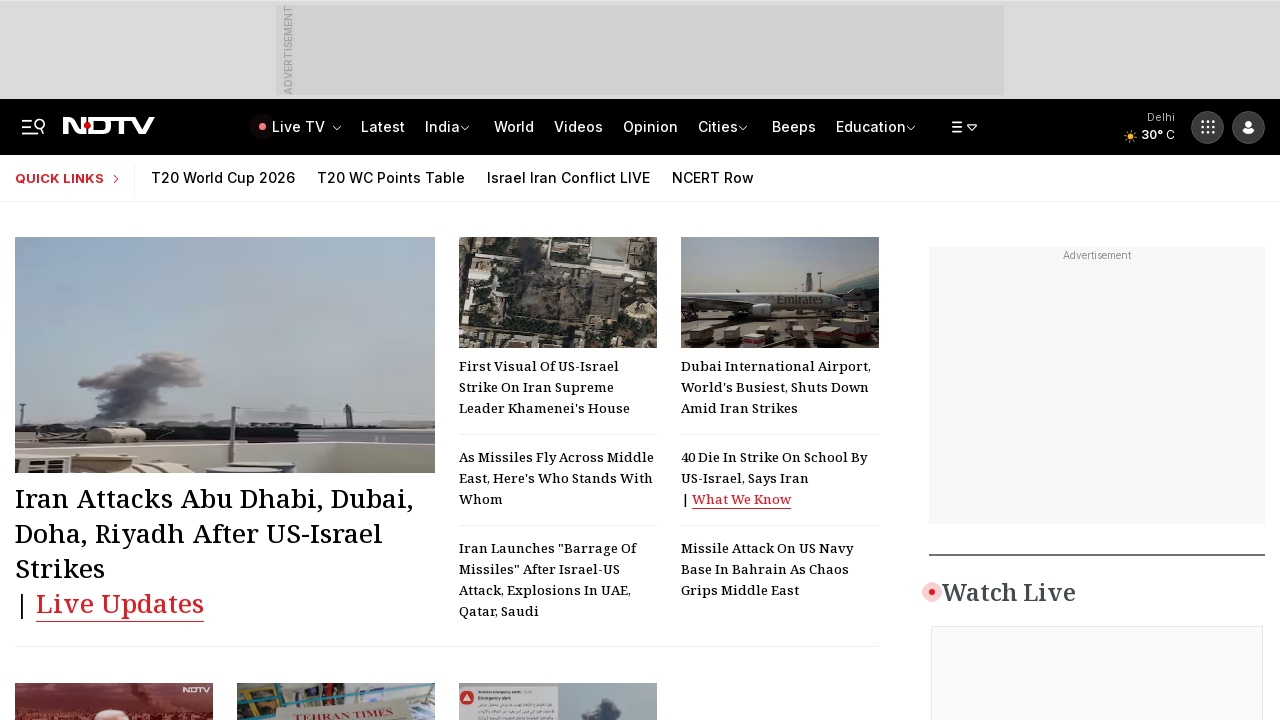

Page fully loaded with network idle state
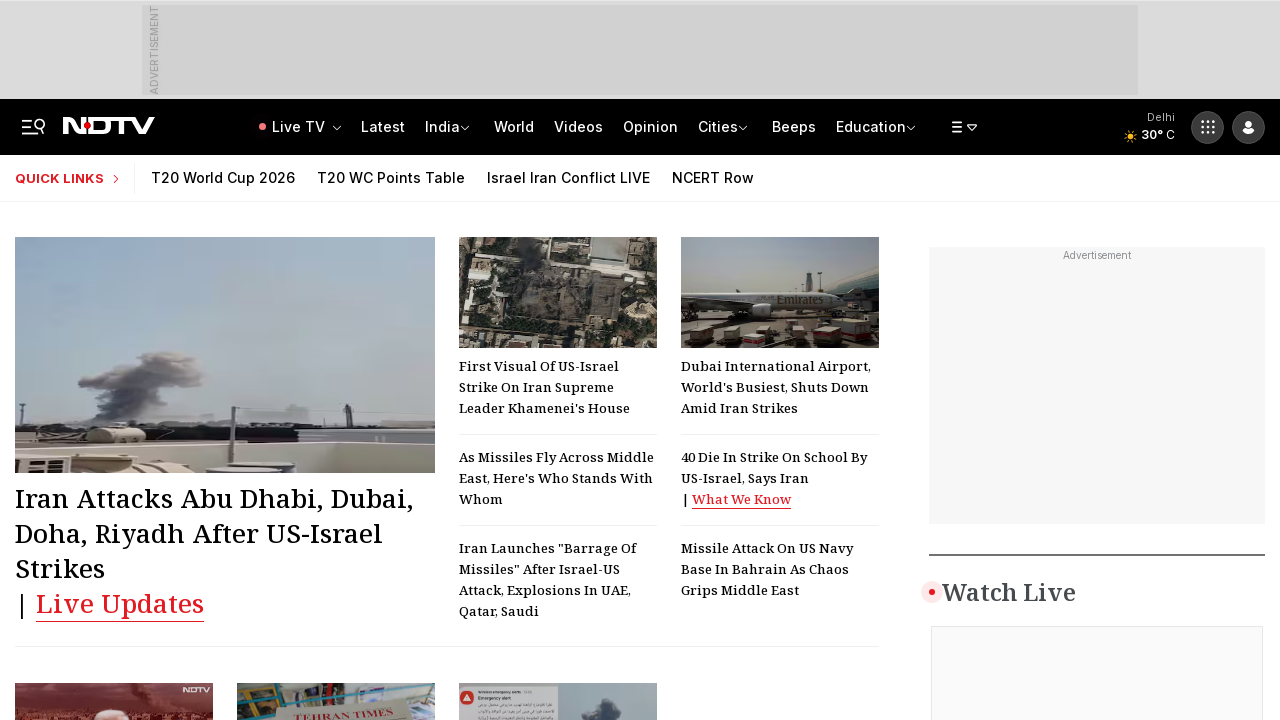

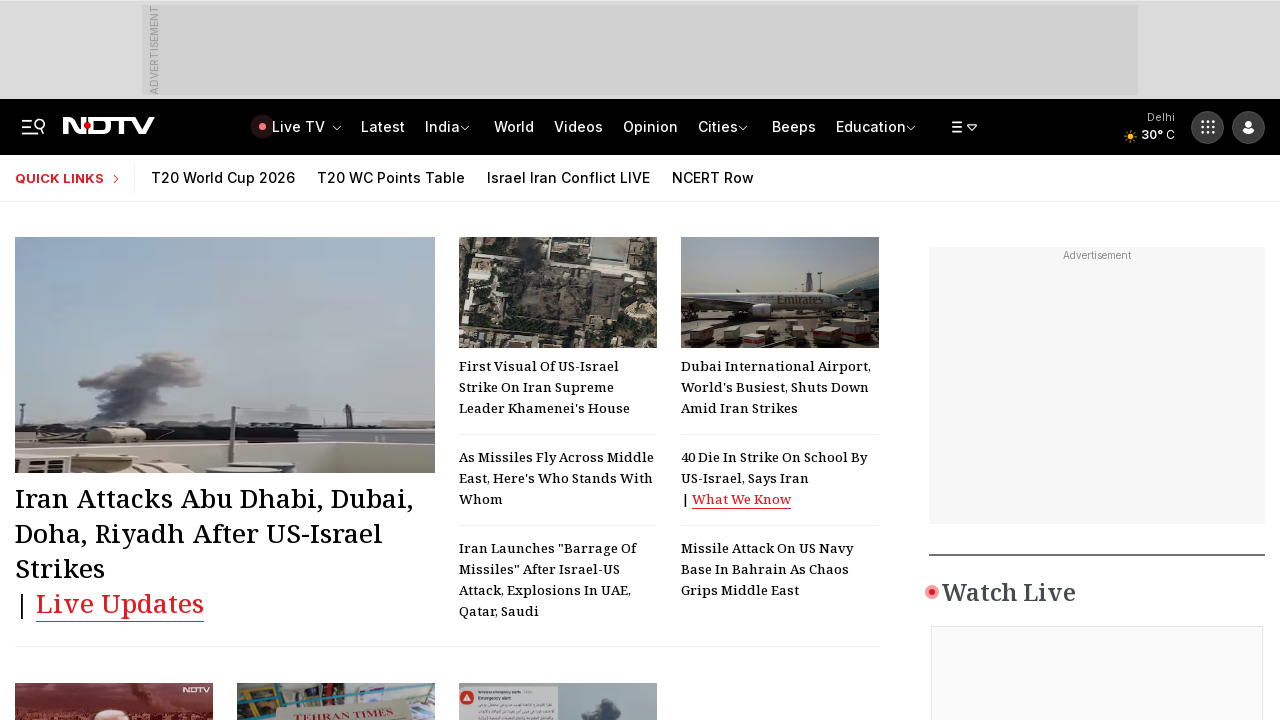